Tests a math challenge form by reading two numbers from the page, calculating their sum, selecting the result from a dropdown menu, and submitting the form.

Starting URL: https://suninjuly.github.io/selects1.html

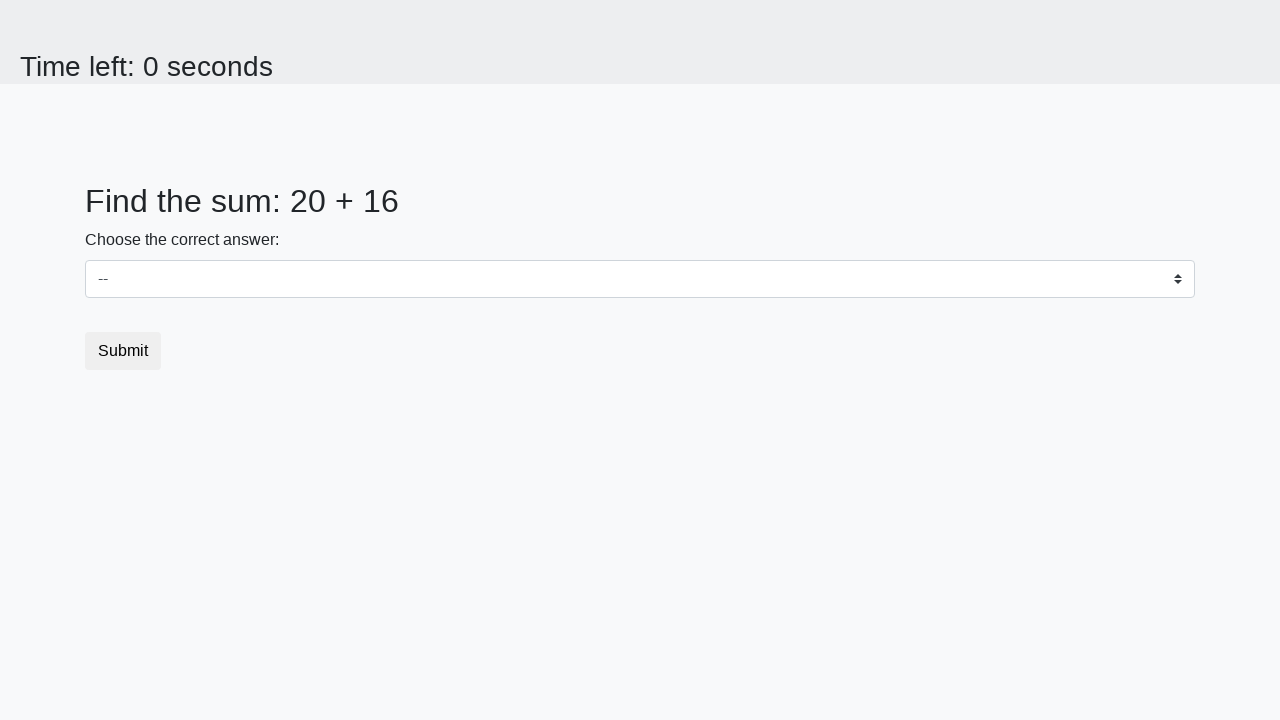

Read first number from #num1 element
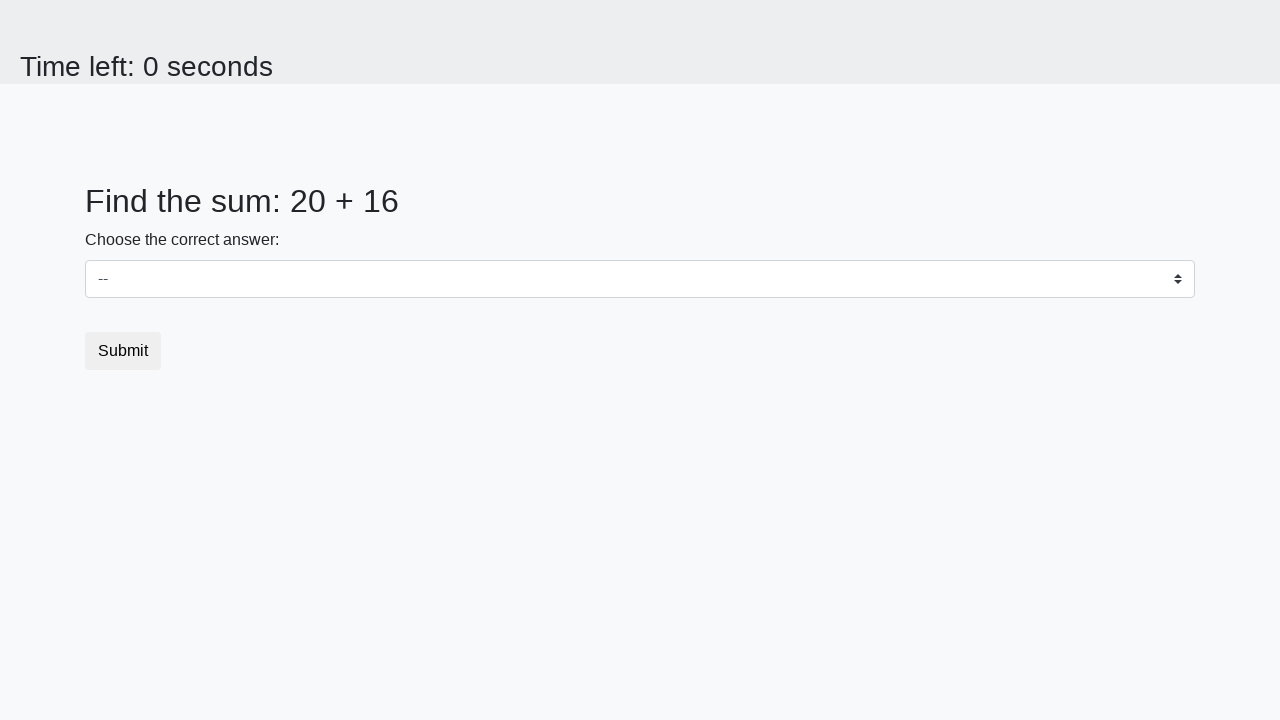

Read second number from #num2 element
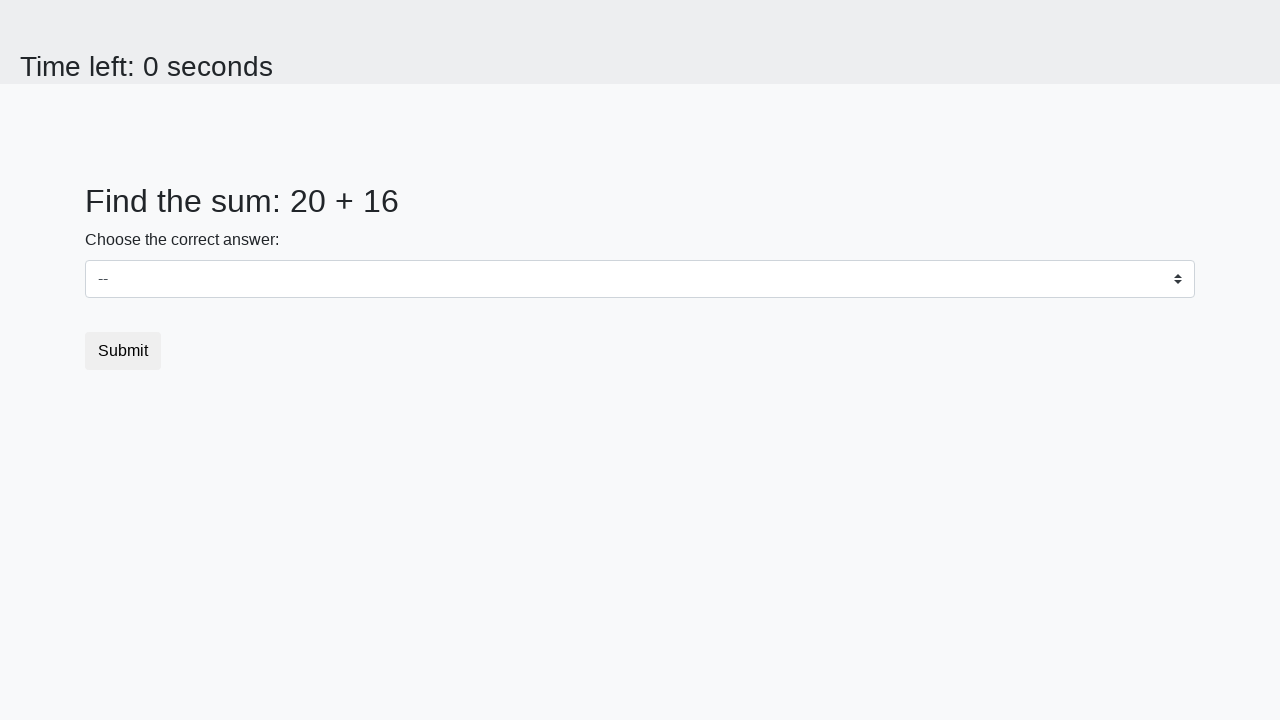

Calculated sum: 20 + 16 = 36
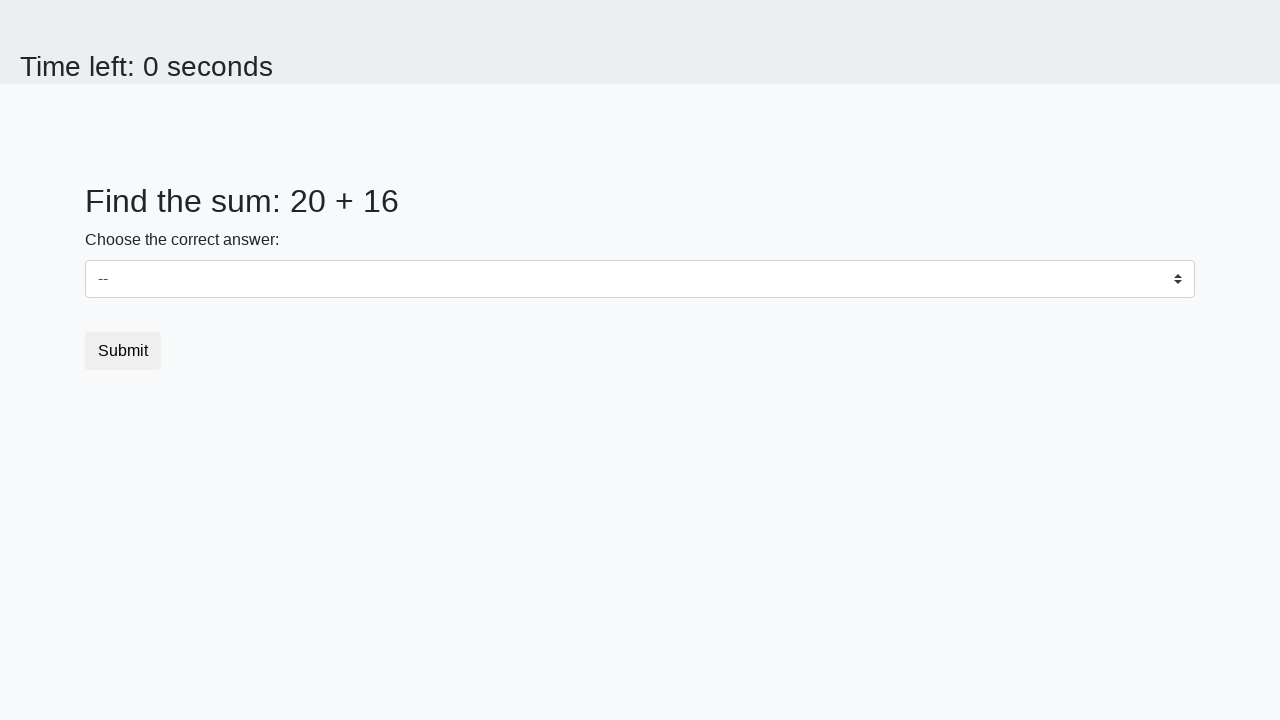

Selected 36 from dropdown menu on #dropdown
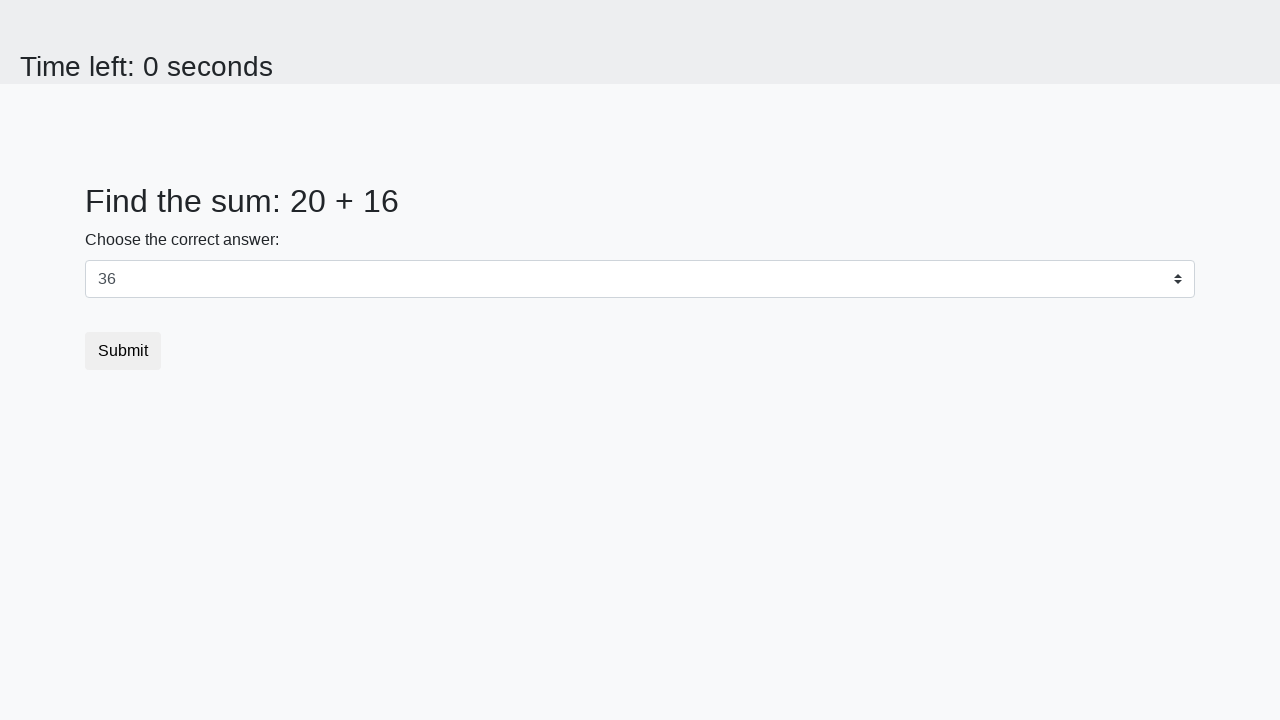

Clicked submit button to complete the form at (123, 351) on button
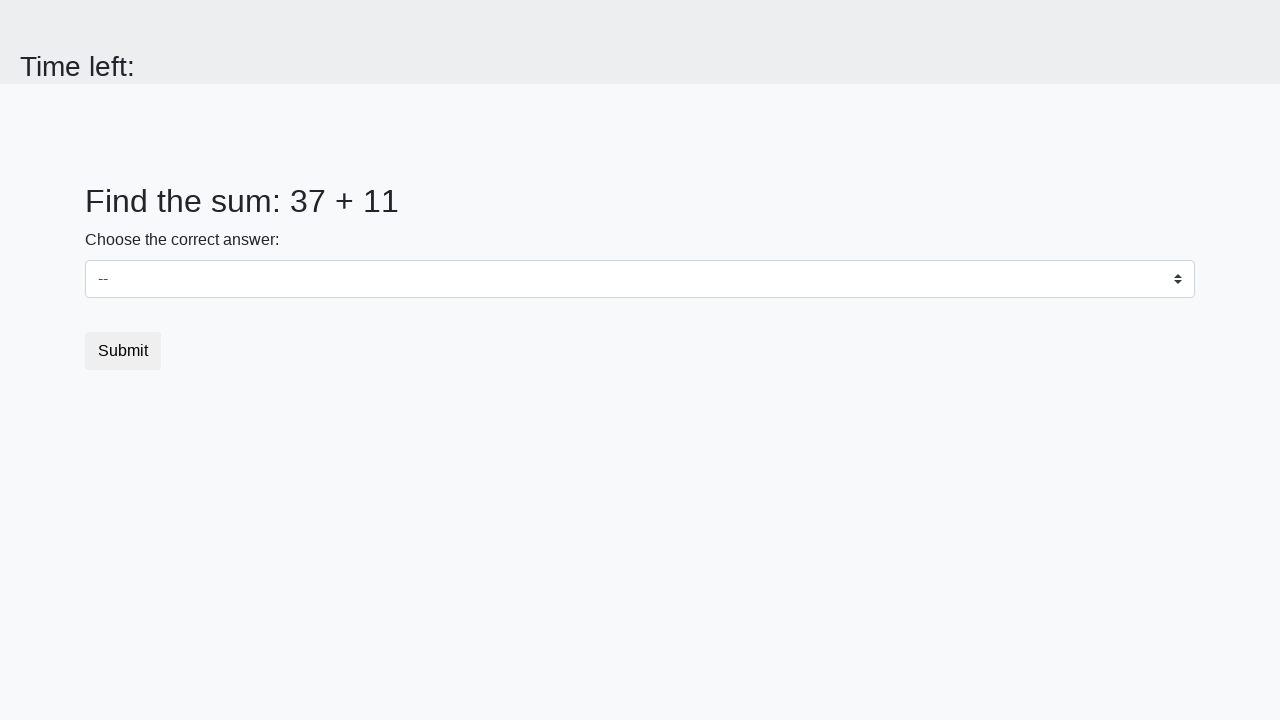

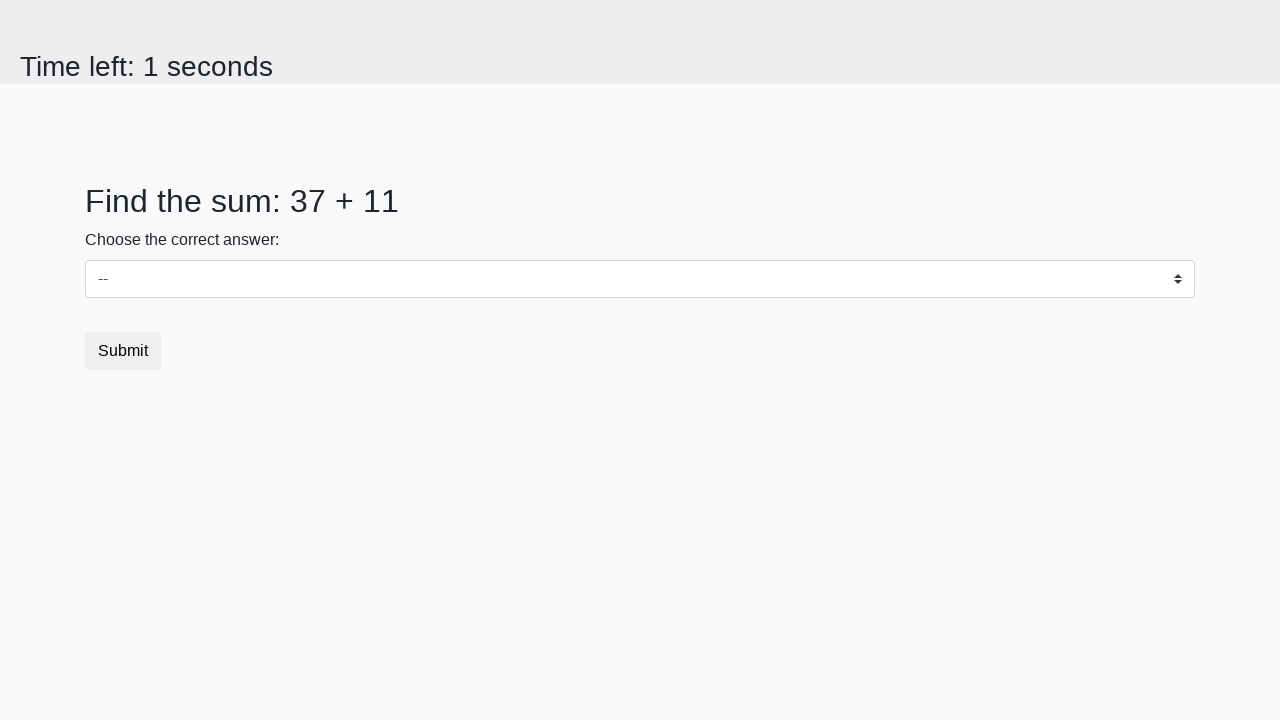